Tests a form submission by filling in multiple input fields (first name, last name, email, phone, city) and clicking the submit button, then verifies a success message appears

Starting URL: https://erikdark.github.io/Qa_autotest_03/

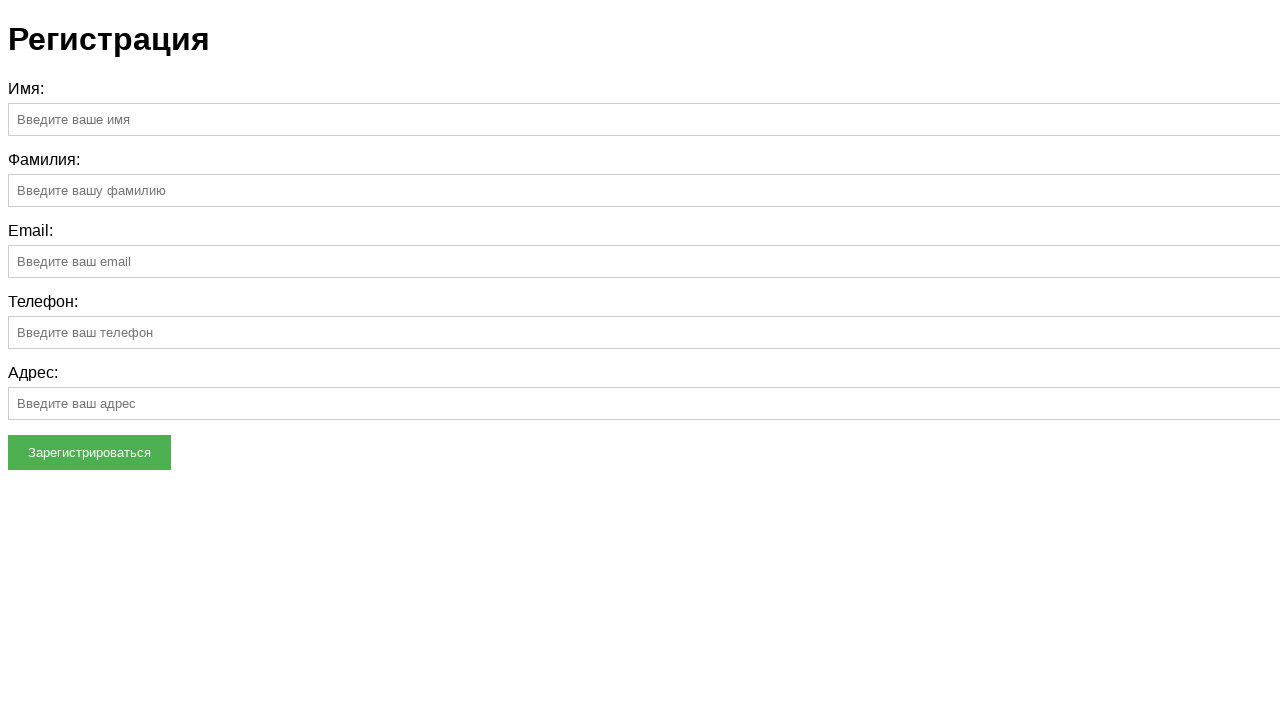

Navigated to form submission test page
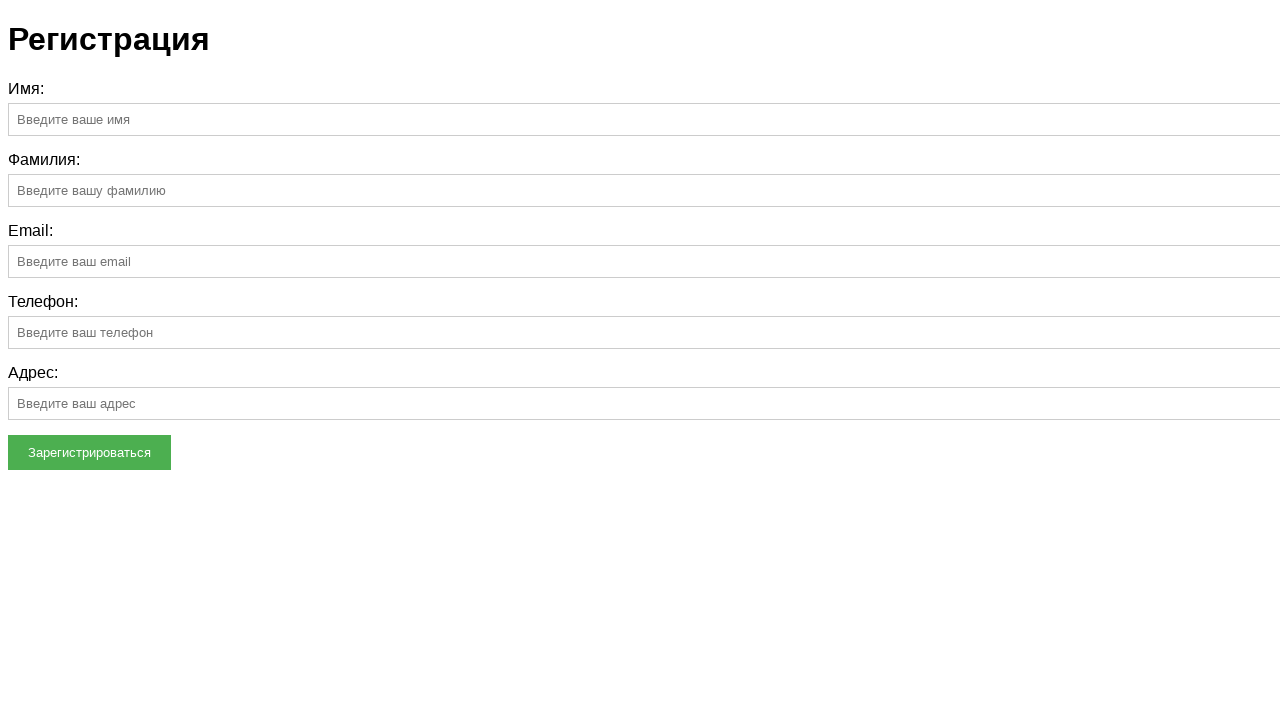

Filled first name field with 'Ivan' on input >> nth=0
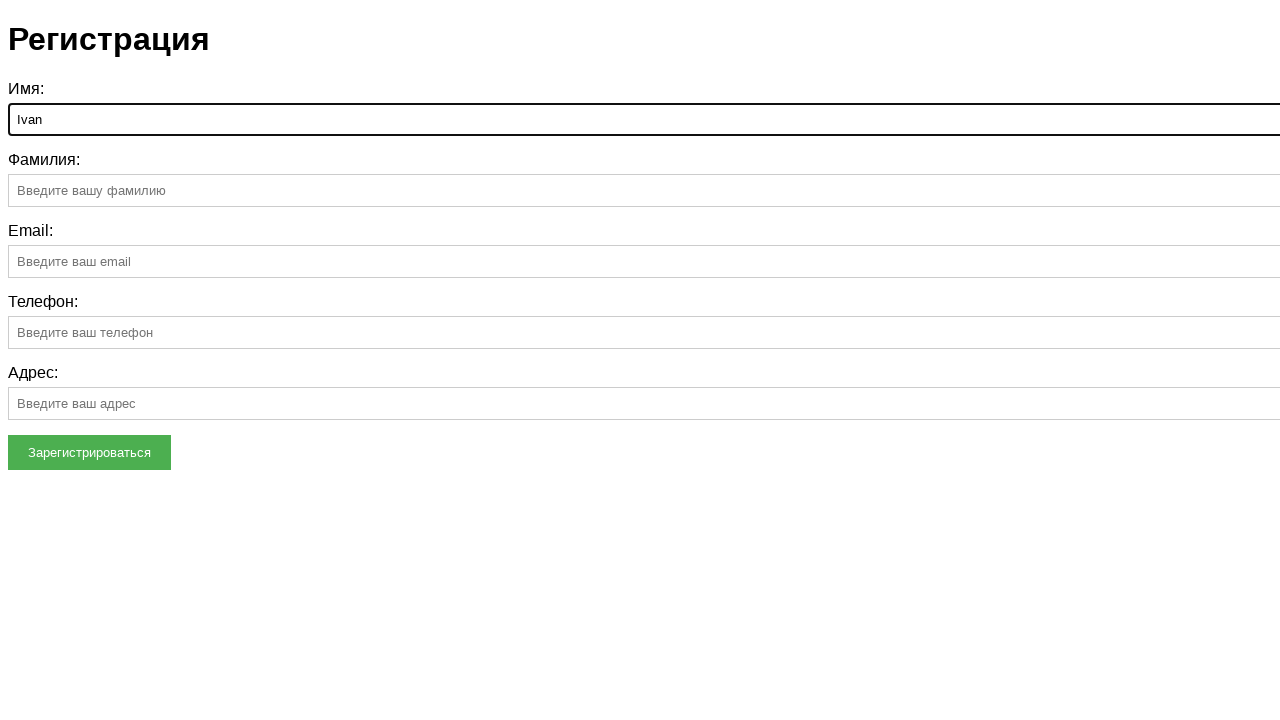

Filled last name field with 'Sheff' on input >> nth=1
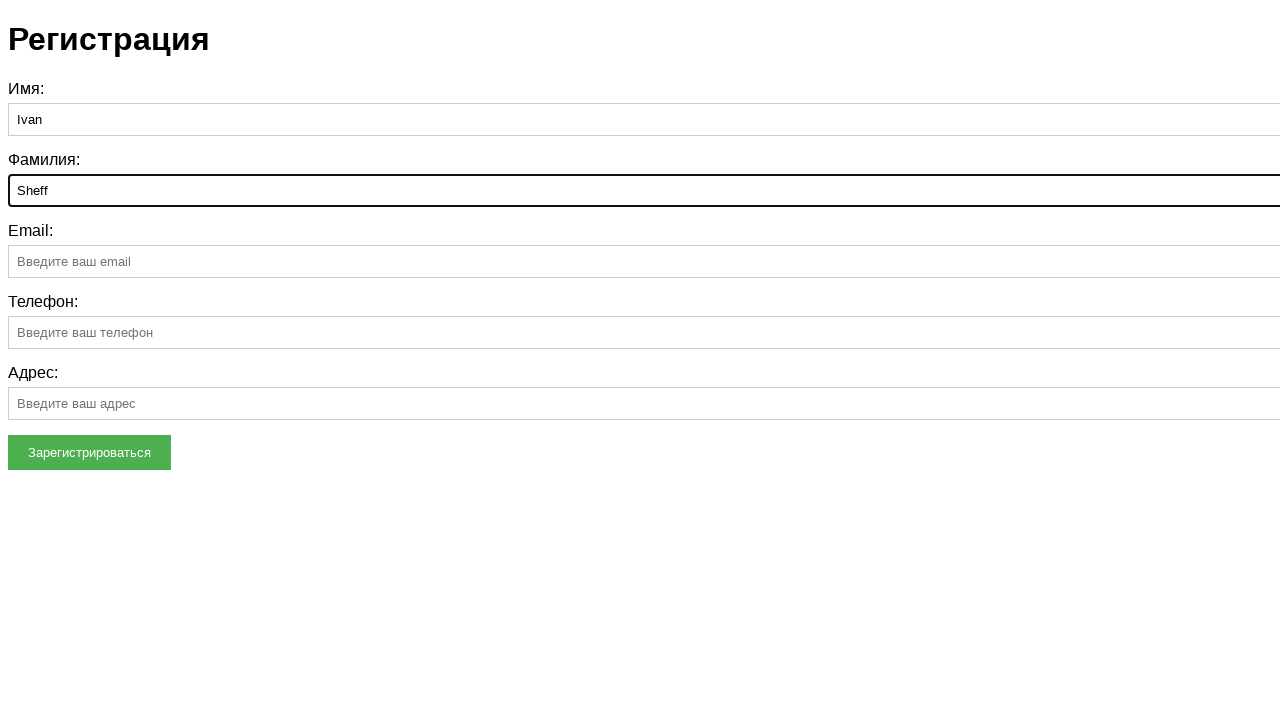

Filled email field with 'erik@mail.ru' on input >> nth=2
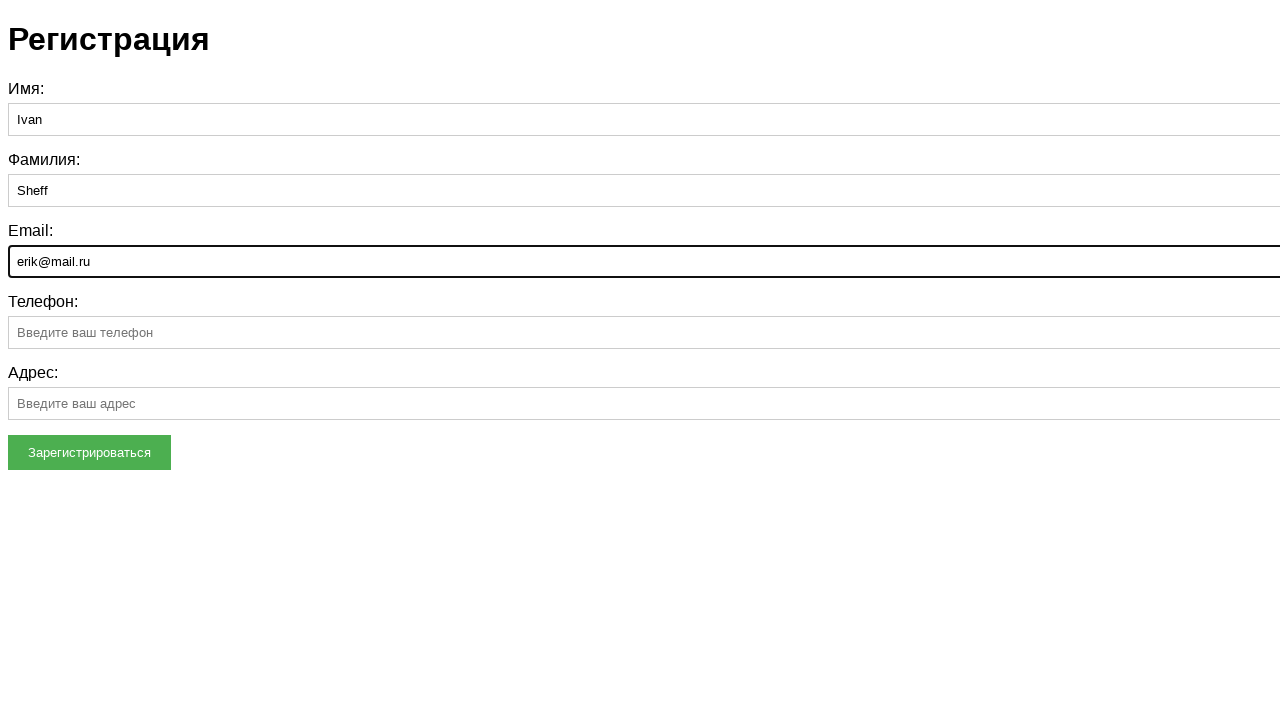

Filled phone field with 'tell' on input >> nth=3
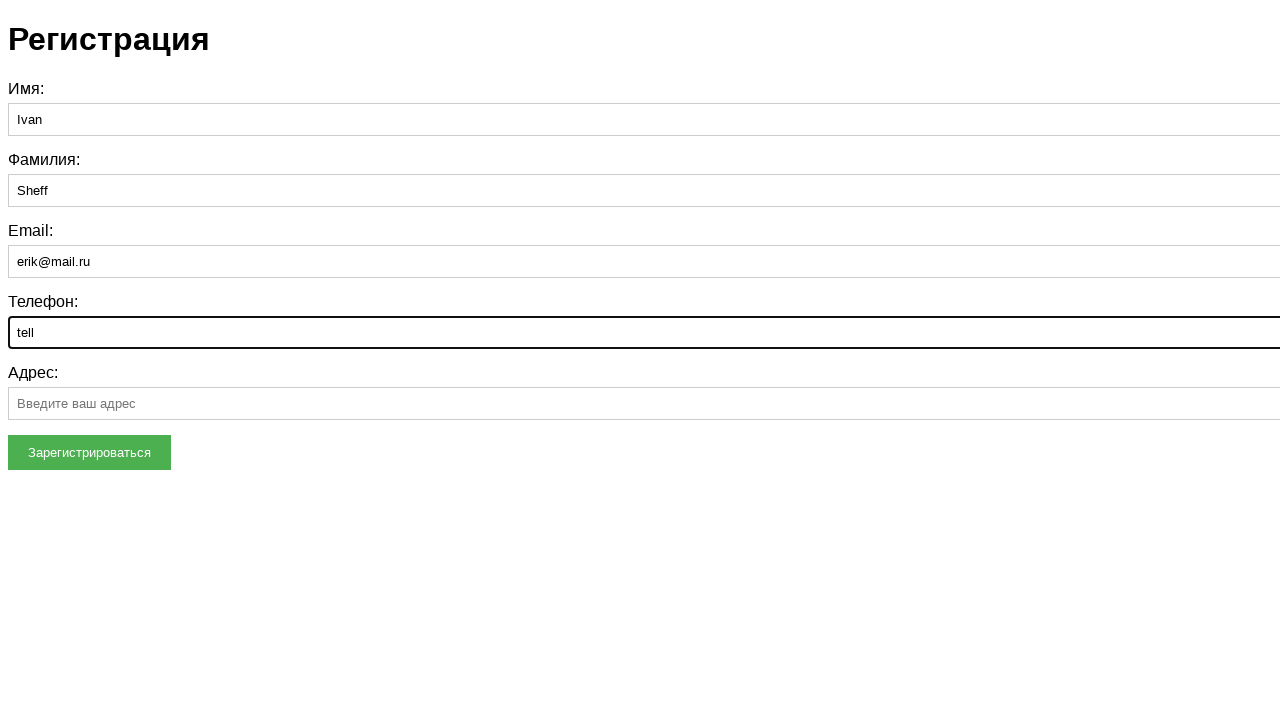

Filled city field with 'SPb' on input >> nth=4
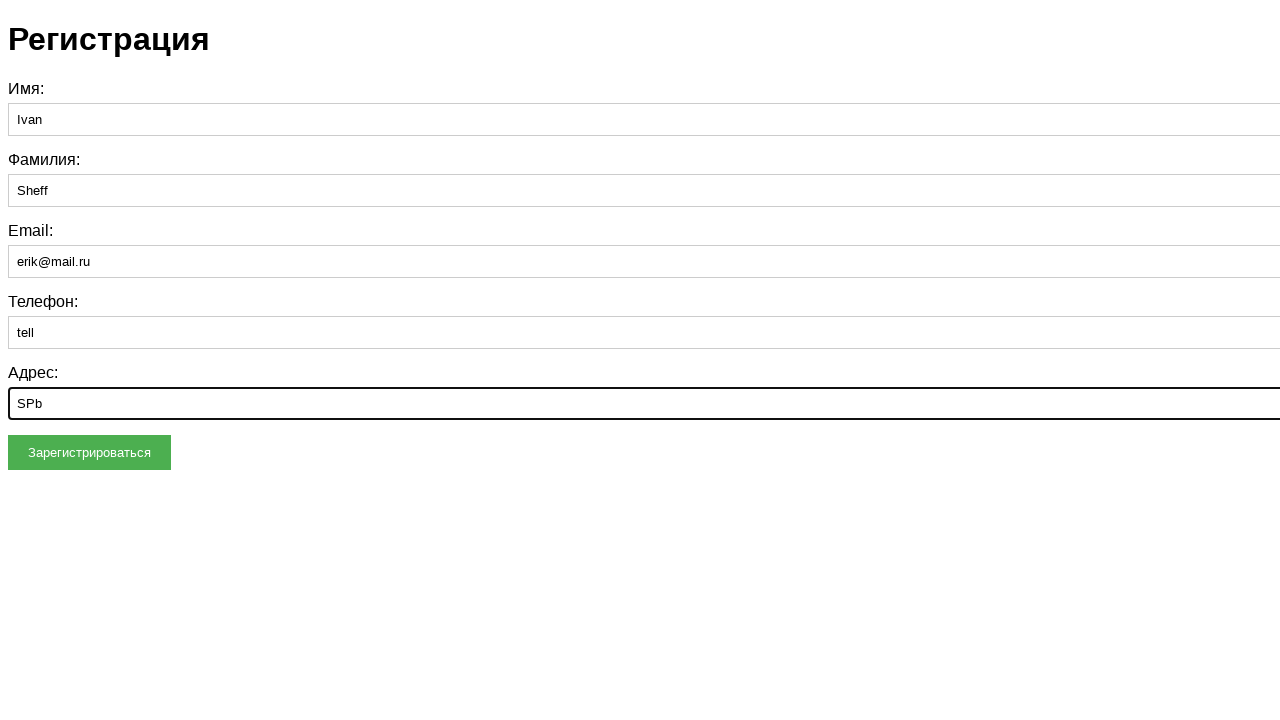

Clicked form submit button at (90, 452) on button
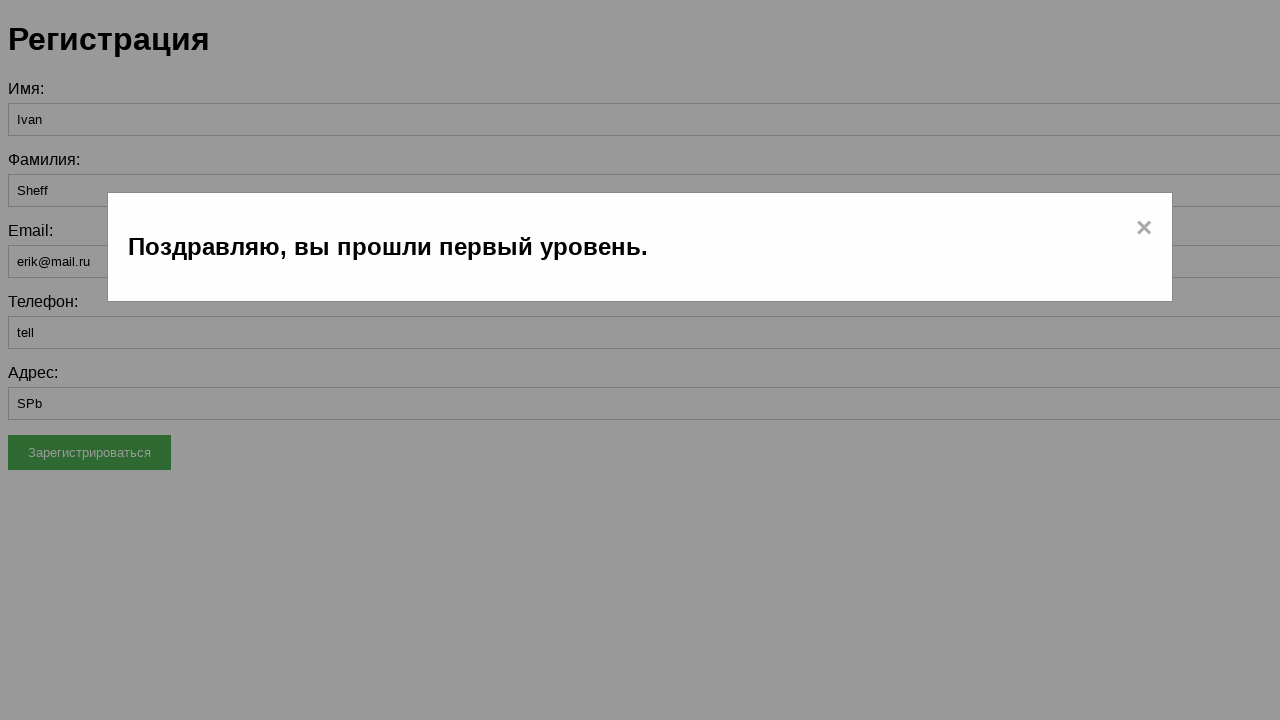

Success message appeared after form submission
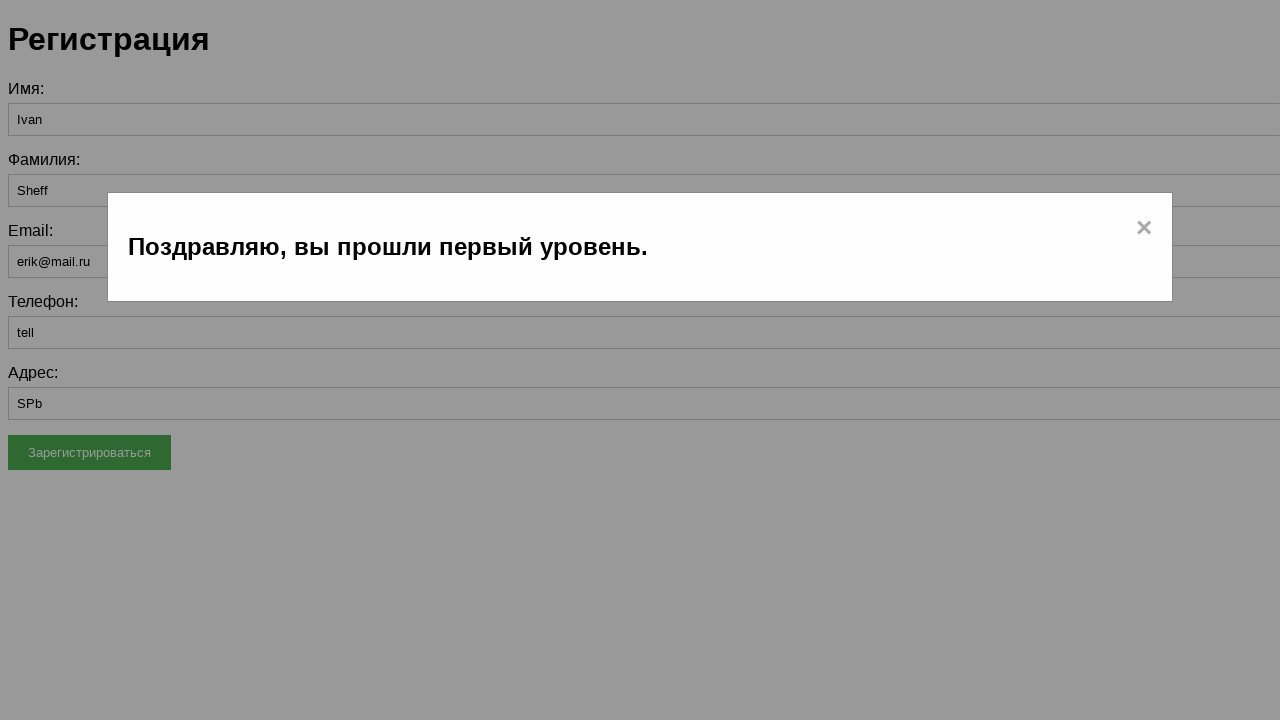

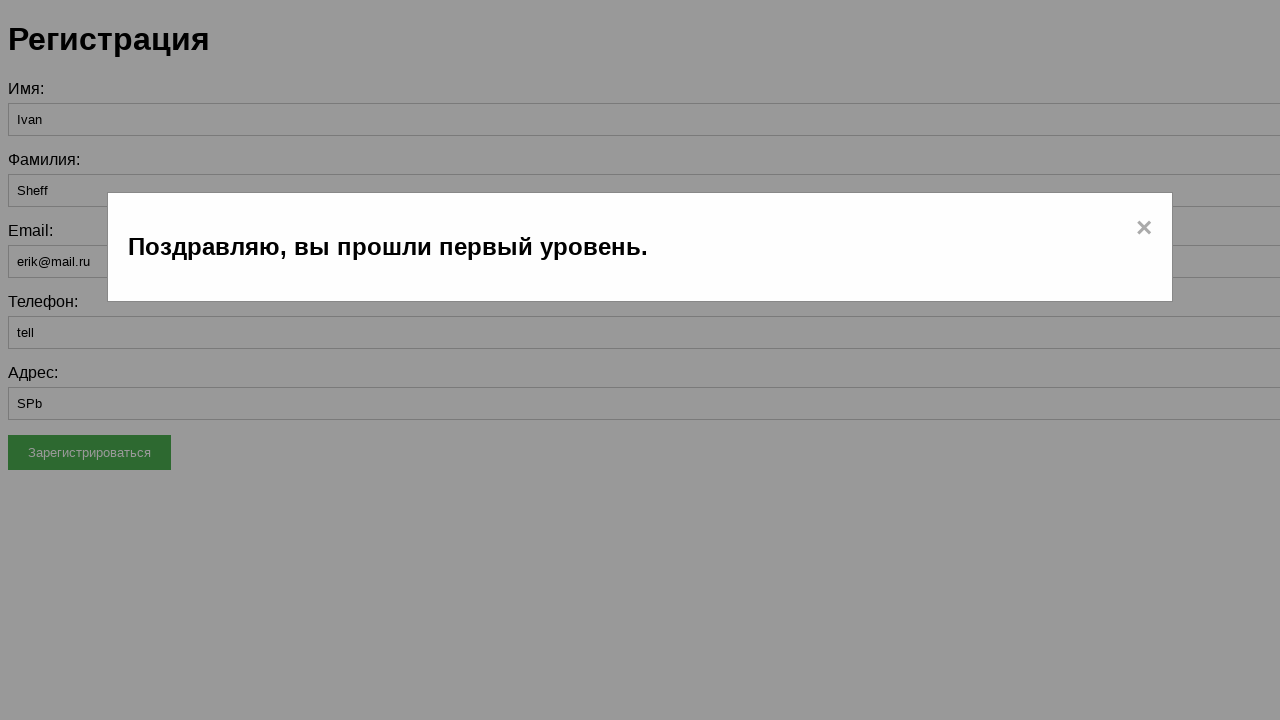